Tests navigation to Browse Languages page and then to languages starting with M, verifying MySQL is the last one

Starting URL: http://www.99-bottles-of-beer.net/

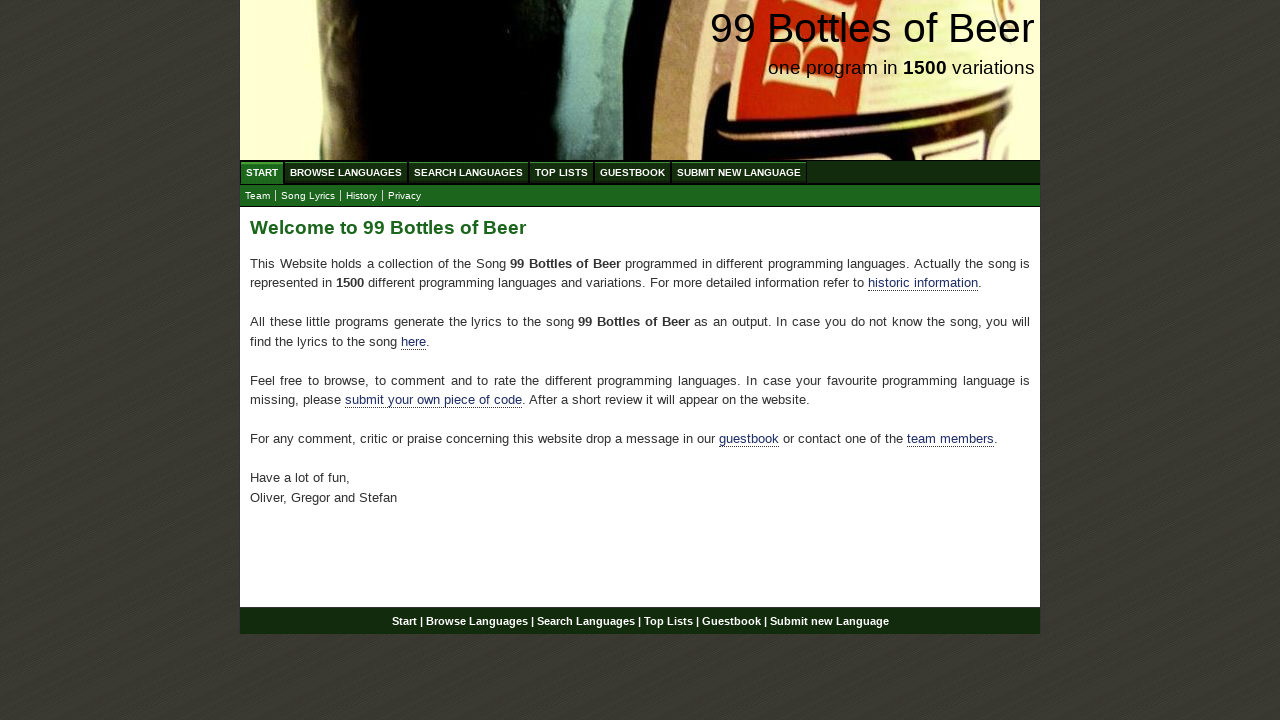

Clicked Browse Languages menu item at (346, 172) on #menu li a[href='/abc.html']
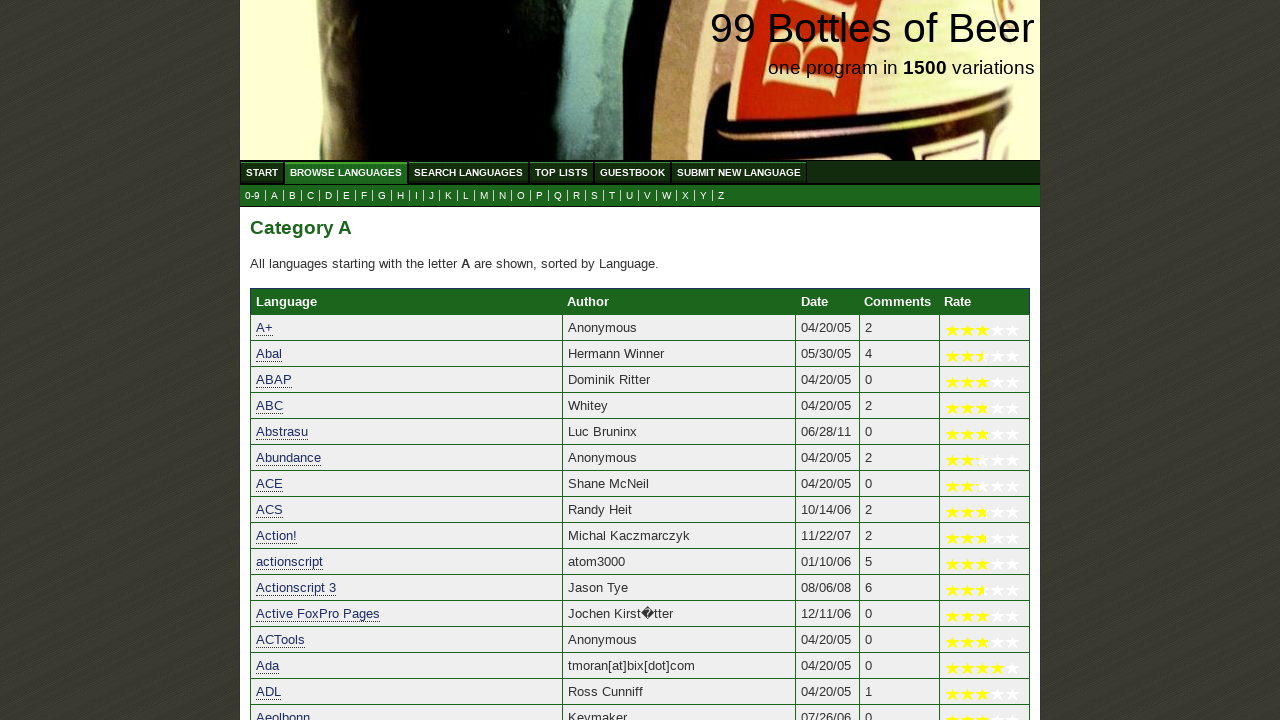

Clicked M letter link to view languages starting with M at (484, 196) on a[href='m.html']
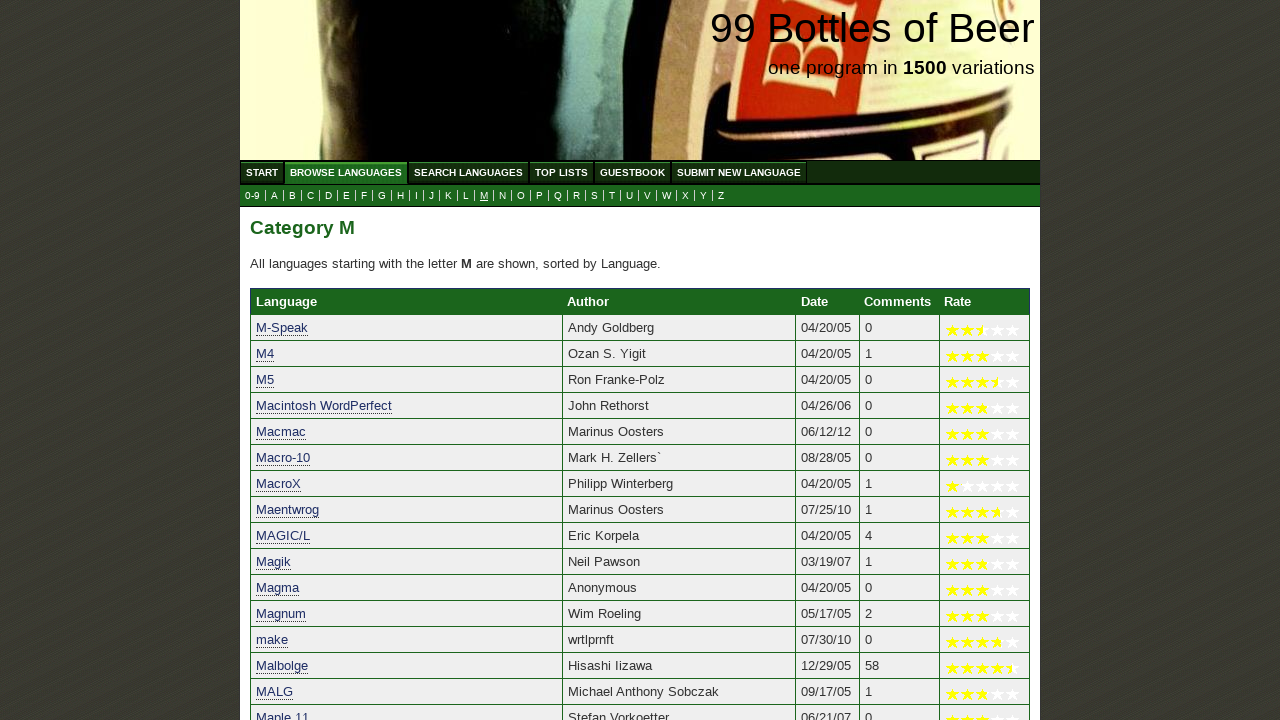

Verified MySQL is listed as the last language in the M section
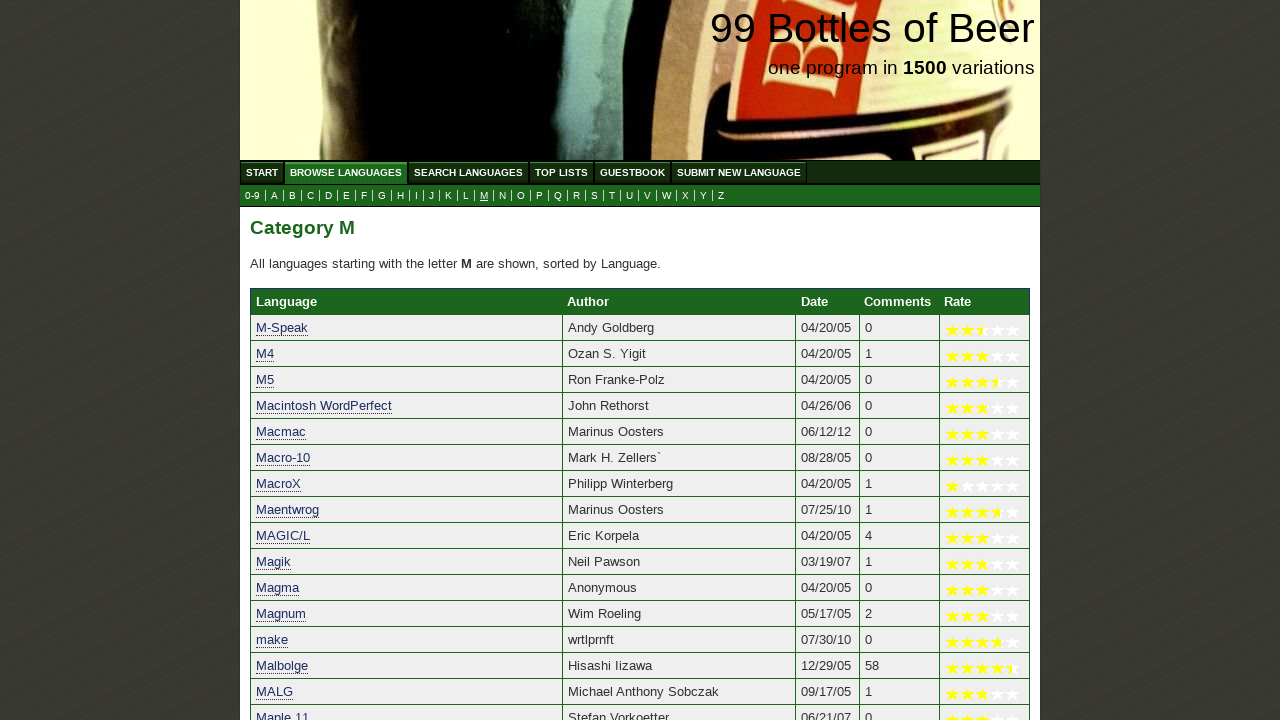

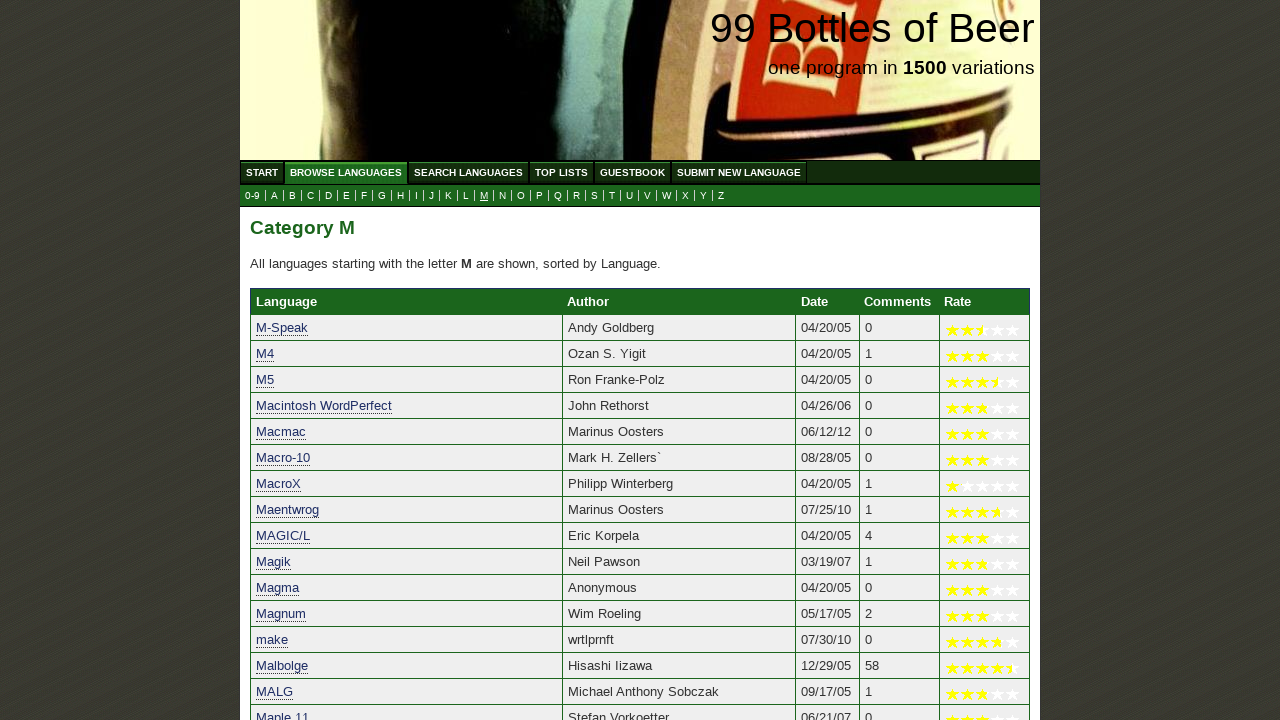